Tests adding a Samsung Galaxy S6 product to the shopping cart on the Demoblaze demo e-commerce site by clicking on the product and then clicking the add to cart button.

Starting URL: https://www.demoblaze.com/index.html

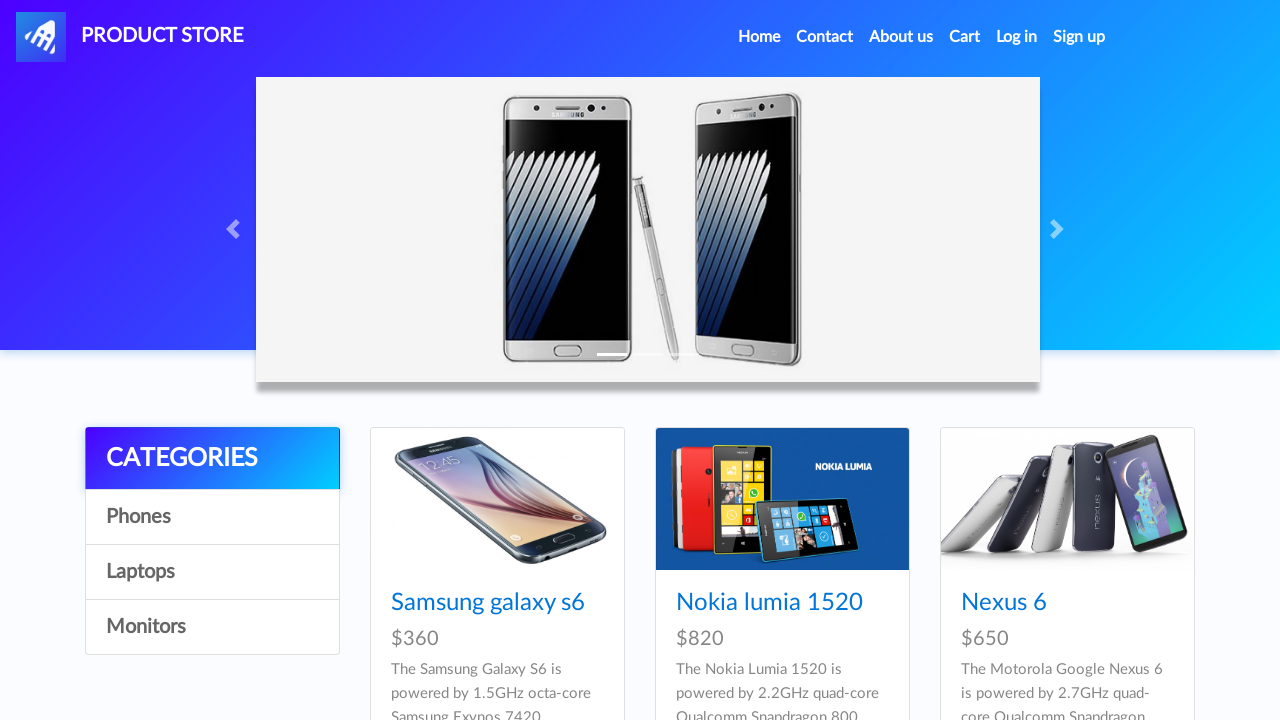

Clicked on Samsung Galaxy S6 product link at (488, 603) on xpath=//*[text()='Samsung galaxy s6']
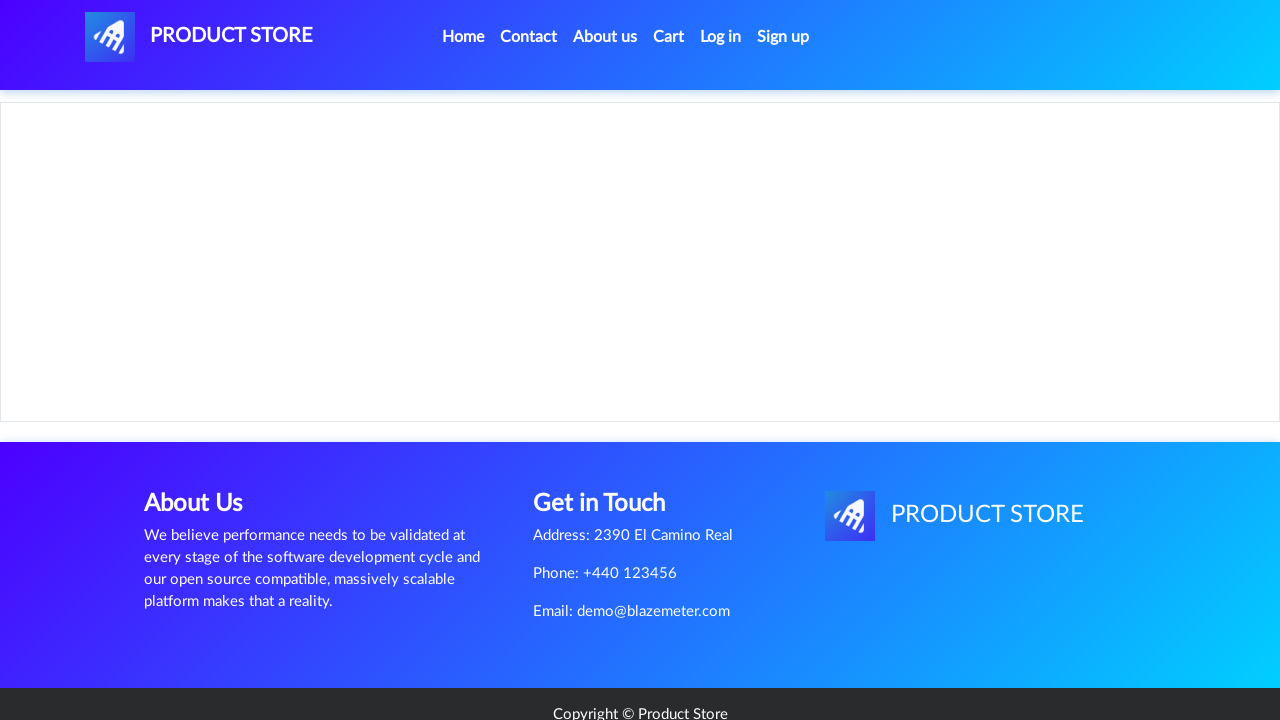

Add to Cart button loaded on product page
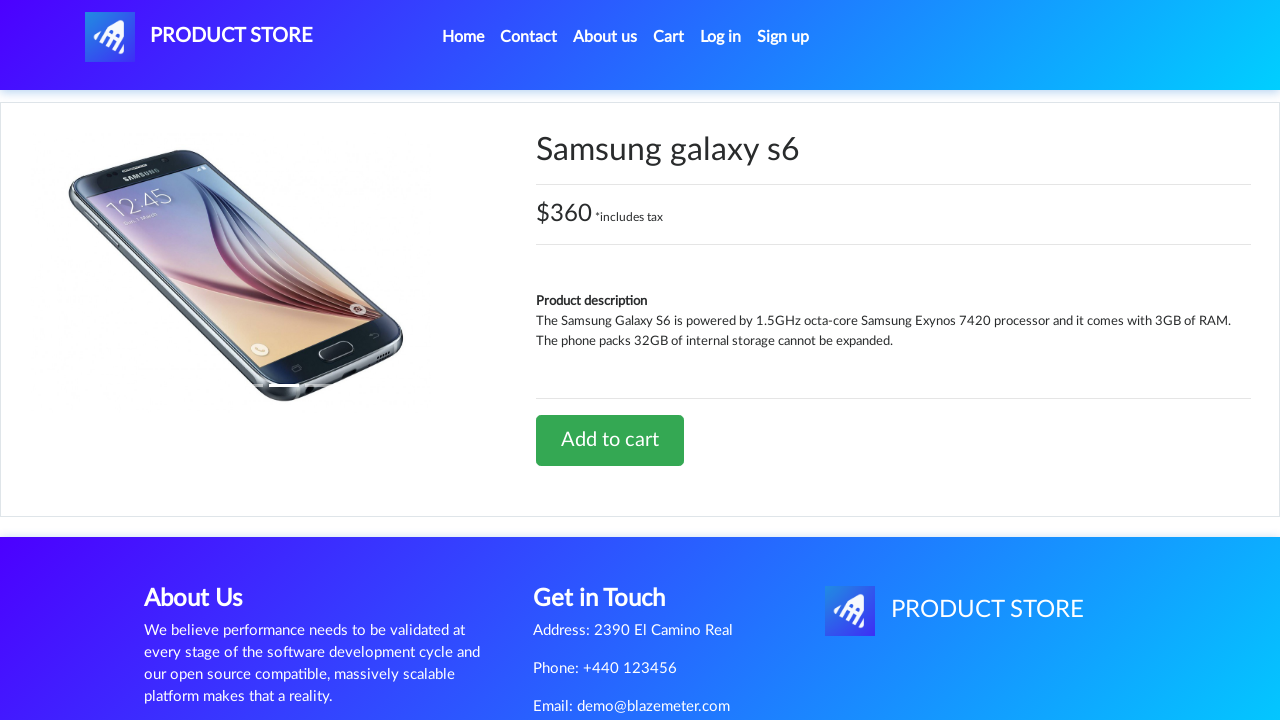

Clicked Add to Cart button for Samsung Galaxy S6 at (610, 440) on .btn.btn-success.btn-lg
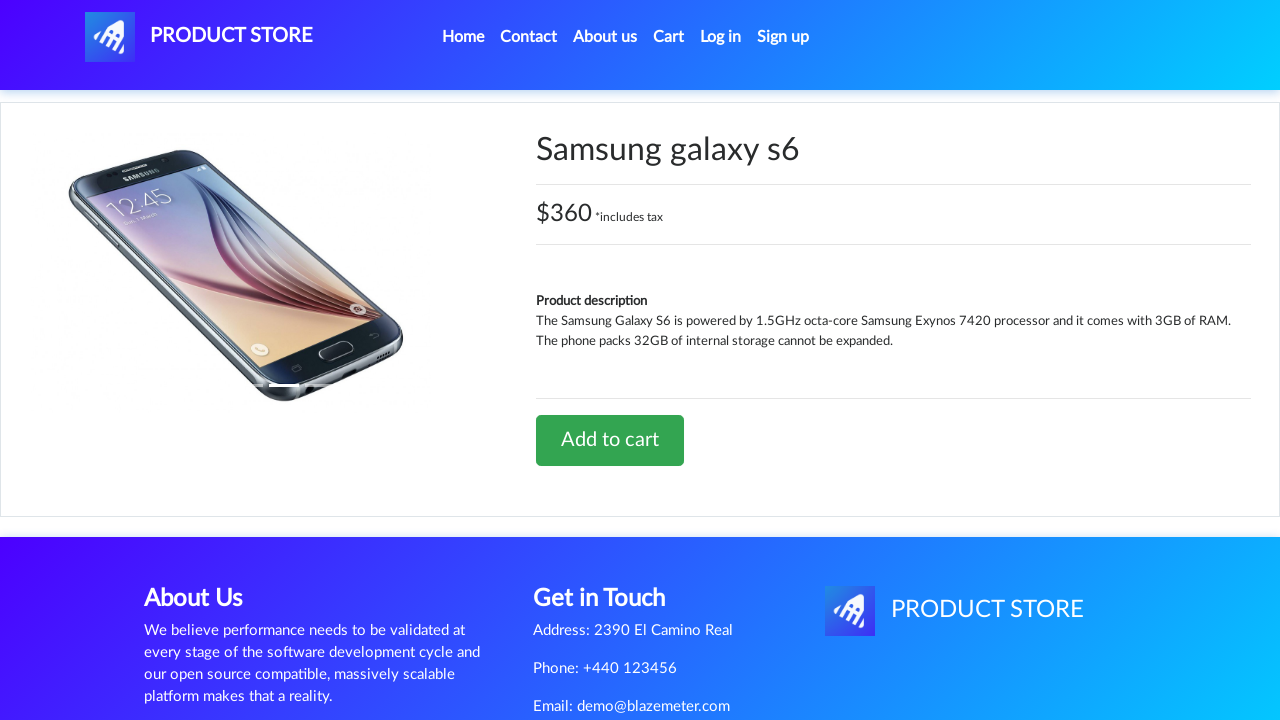

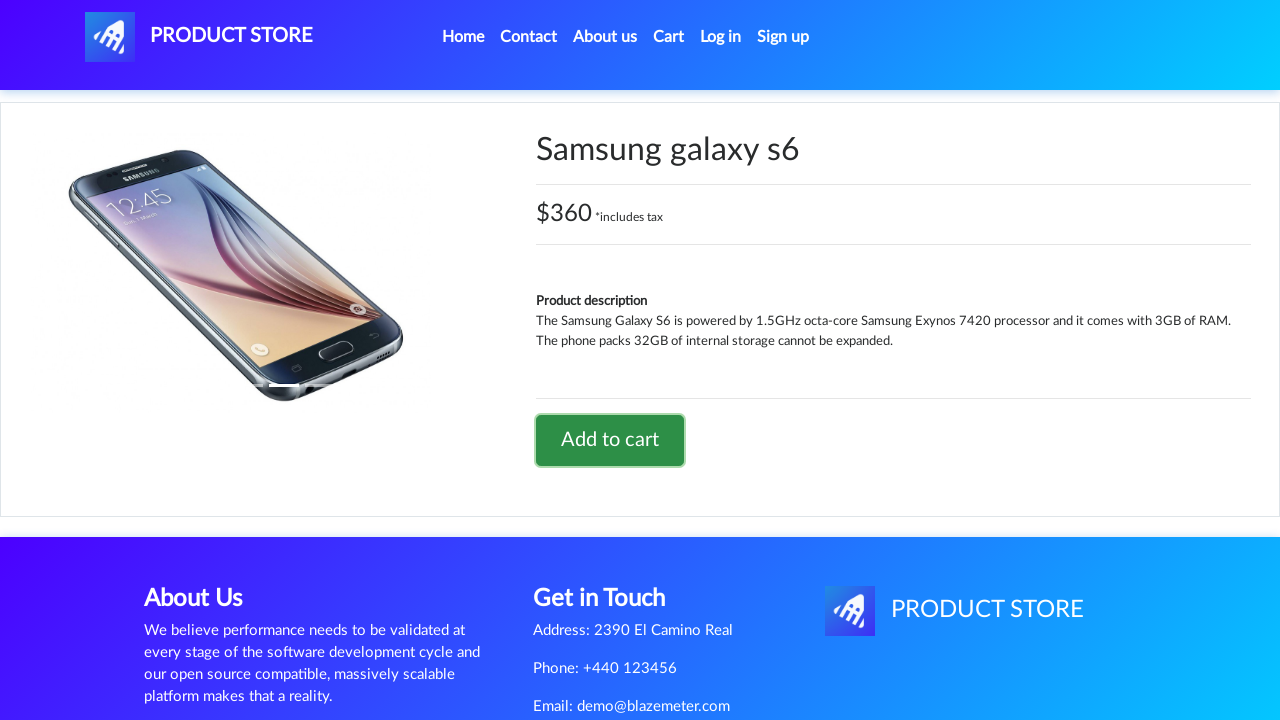